Tests that clicking the registration link on the Koel app homepage navigates to the registration page and verifies the URL is correct.

Starting URL: https://qa.koel.app/

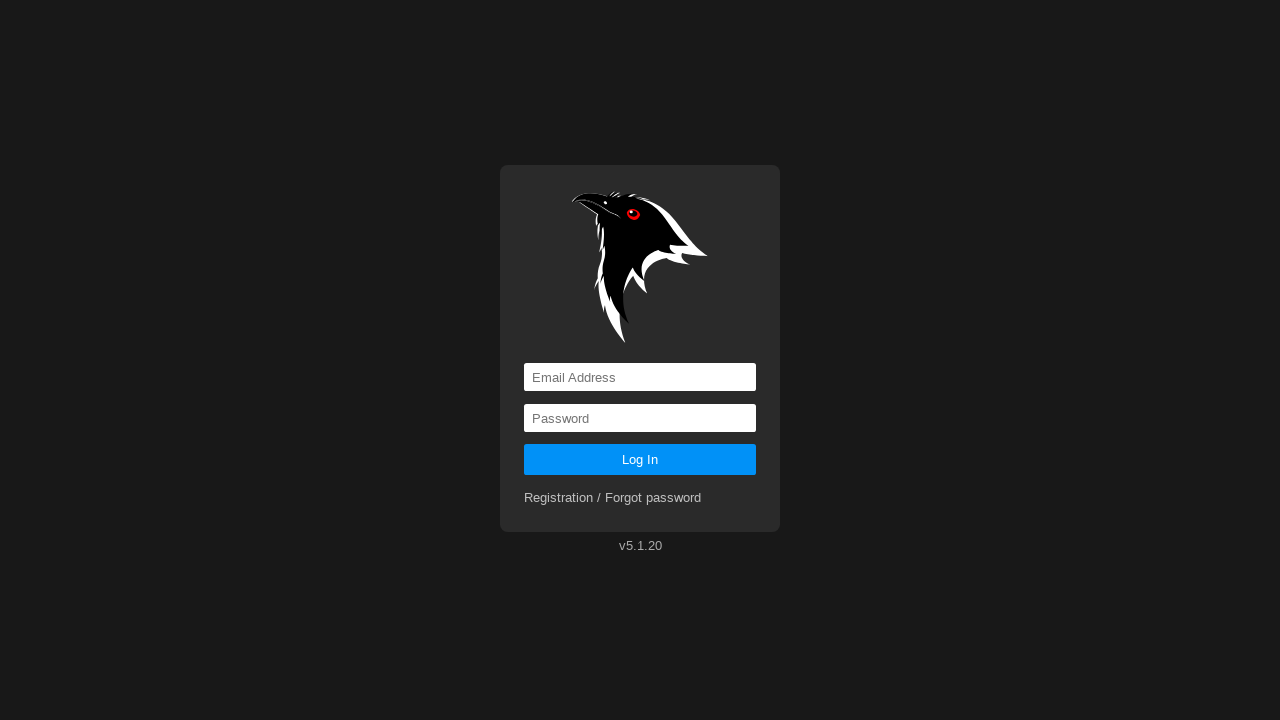

Navigated to Koel app homepage
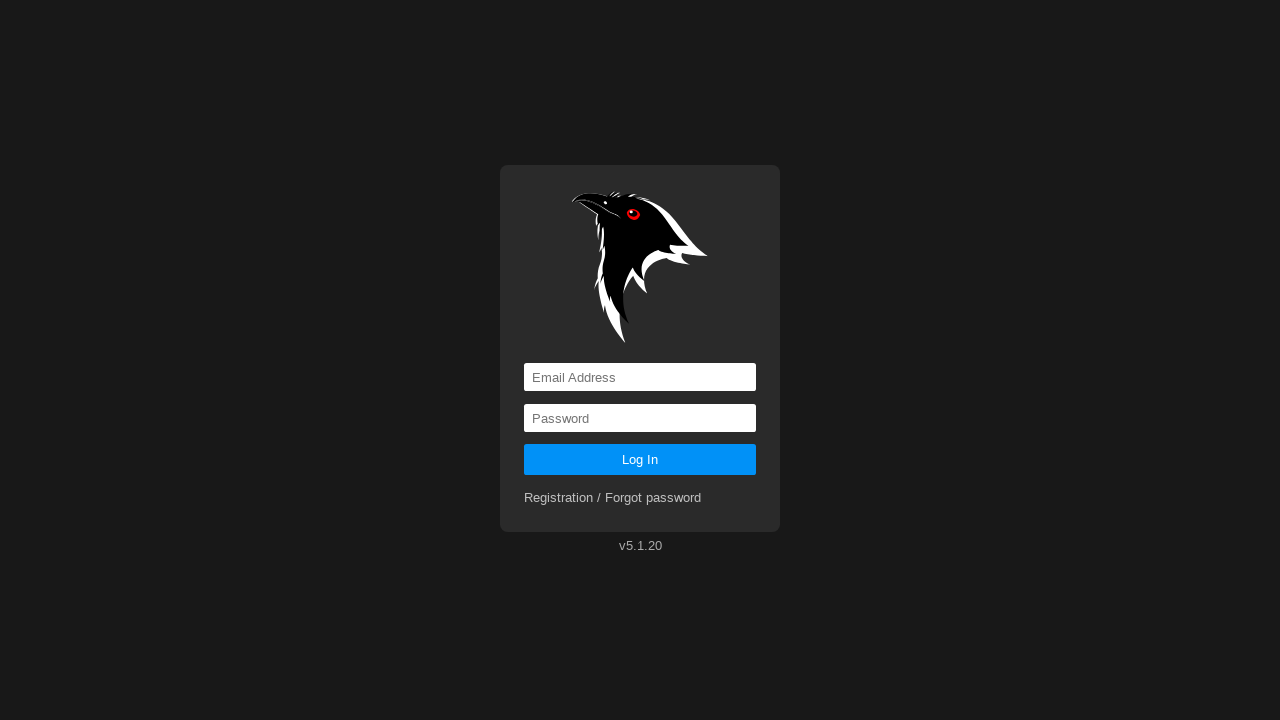

Clicked registration link on homepage at (613, 498) on a[href='registration']
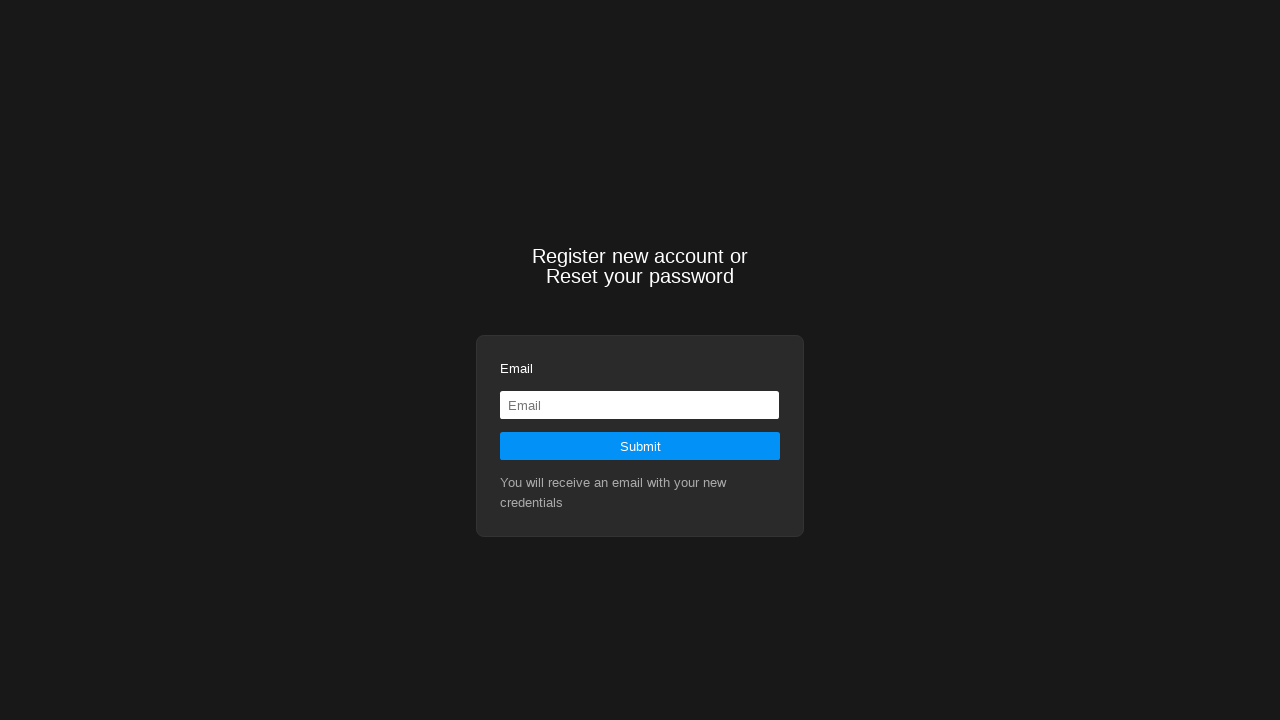

Navigation to registration page completed
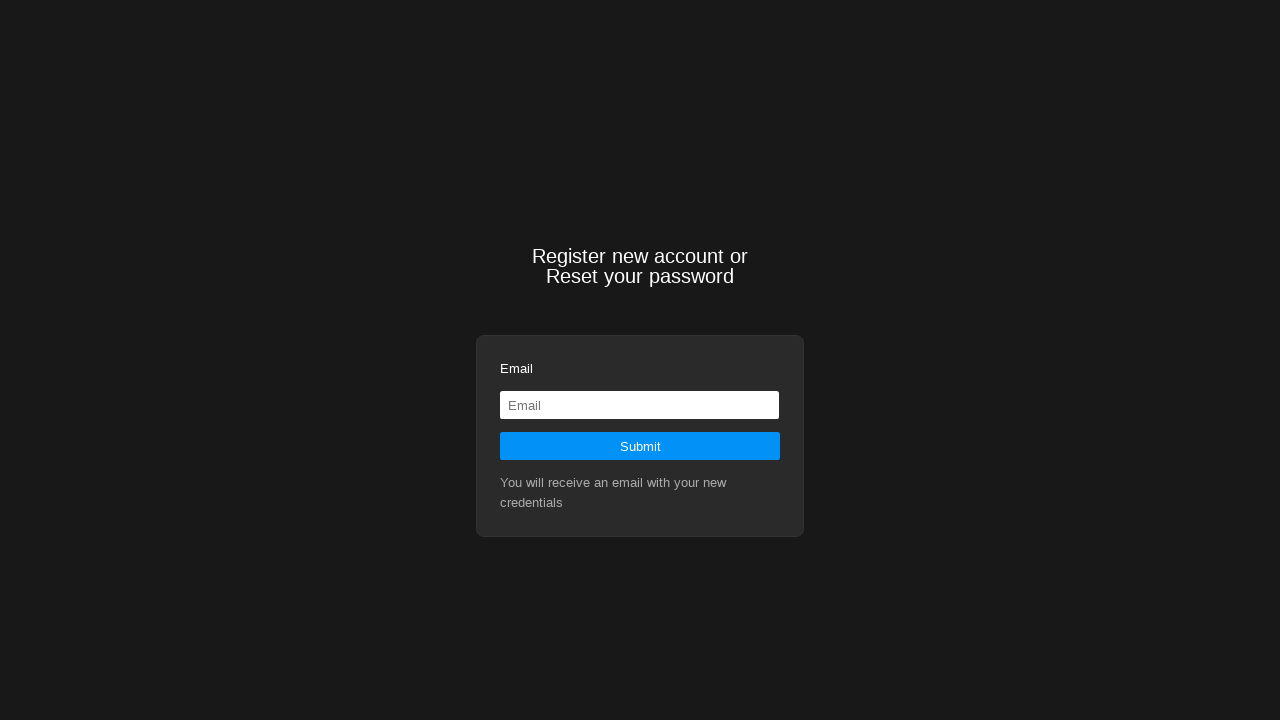

Verified current URL is https://qa.koel.app/registration
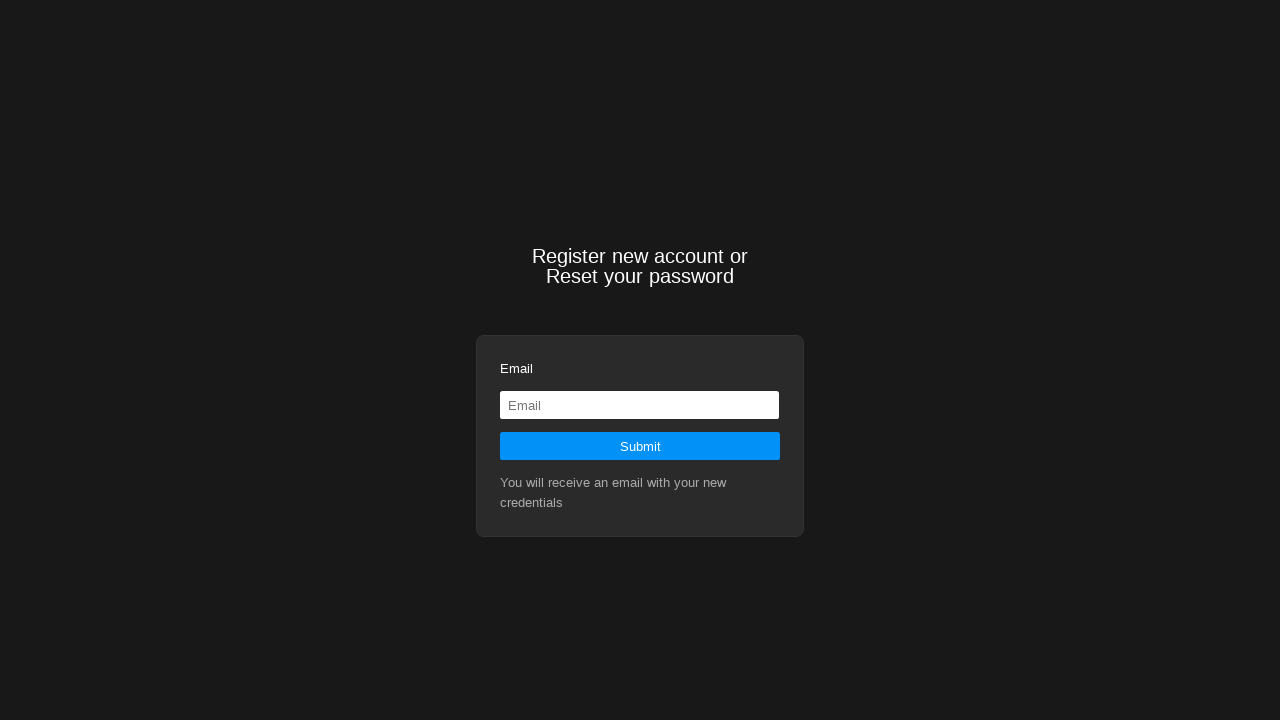

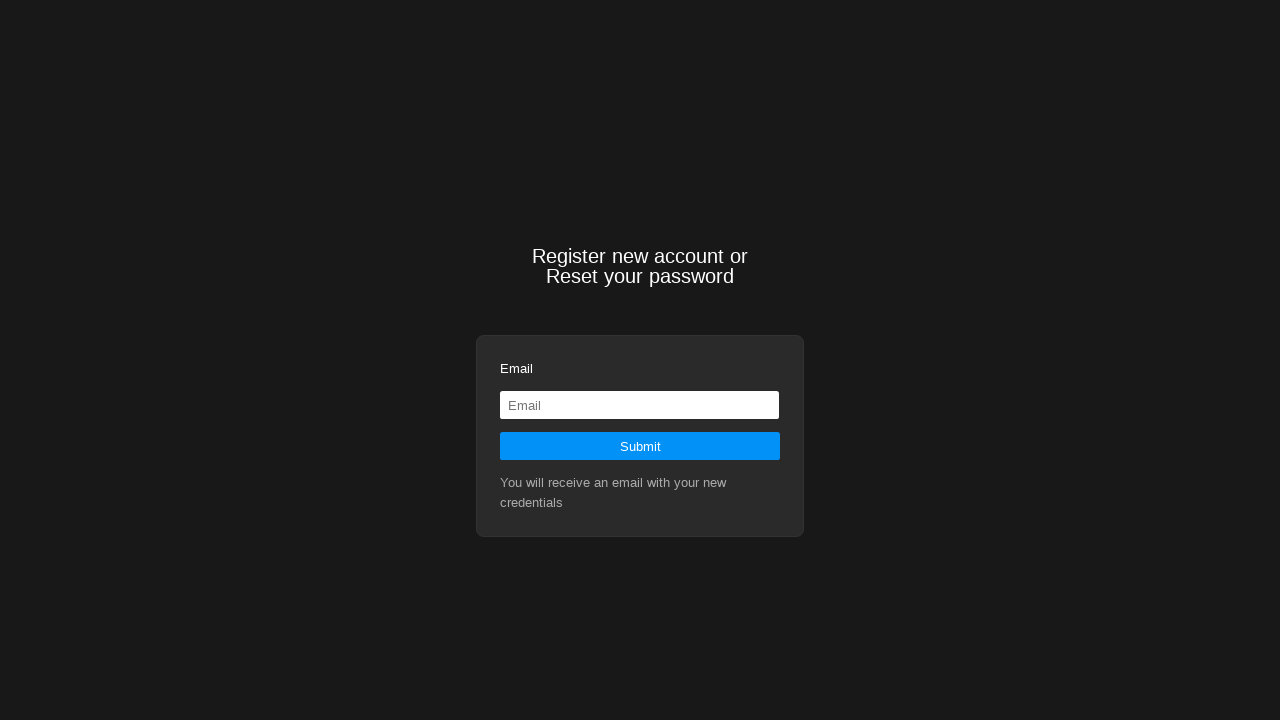